Navigates to Ajio homepage and verifies the page loads successfully

Starting URL: https://www.ajio.com/

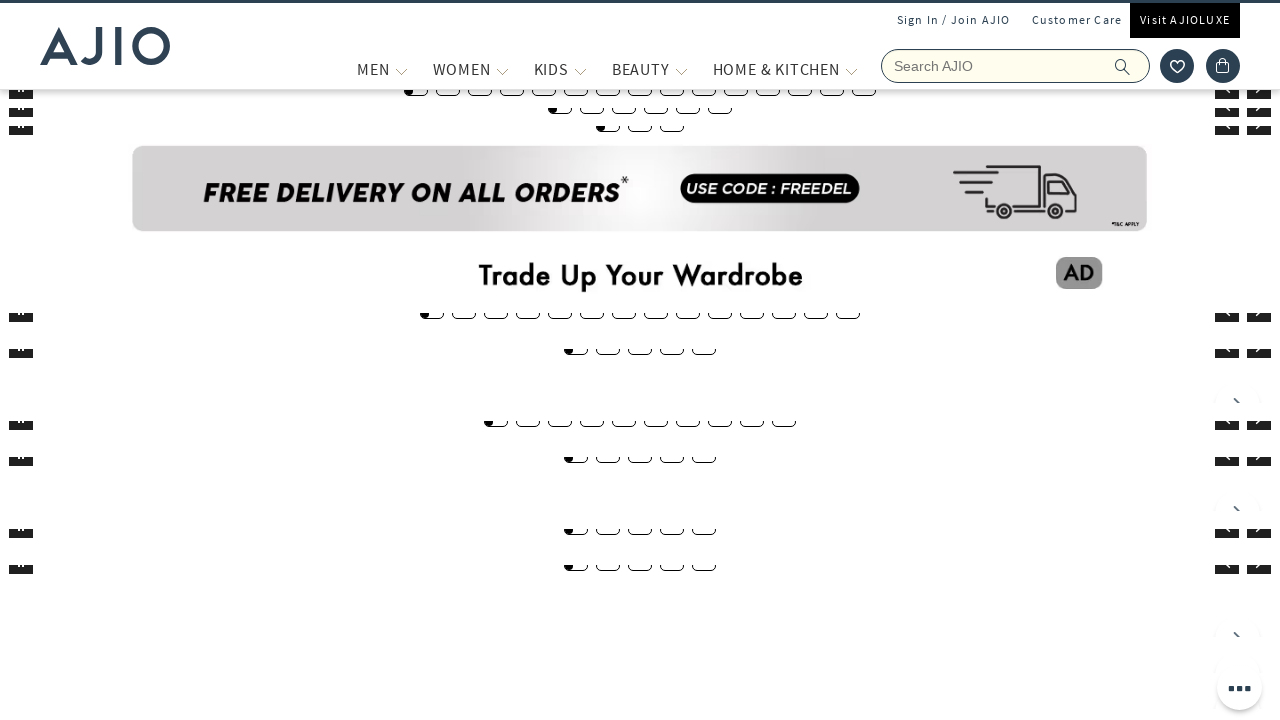

Waited for Ajio homepage to fully load (domcontentloaded)
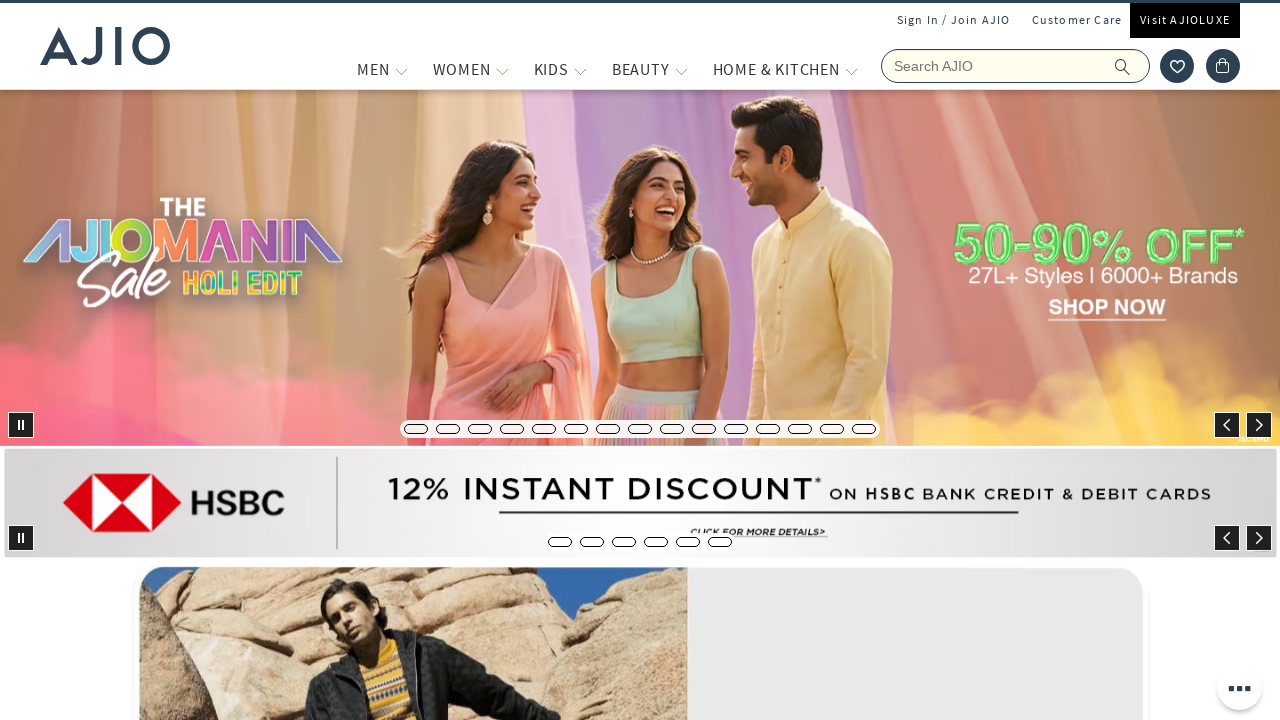

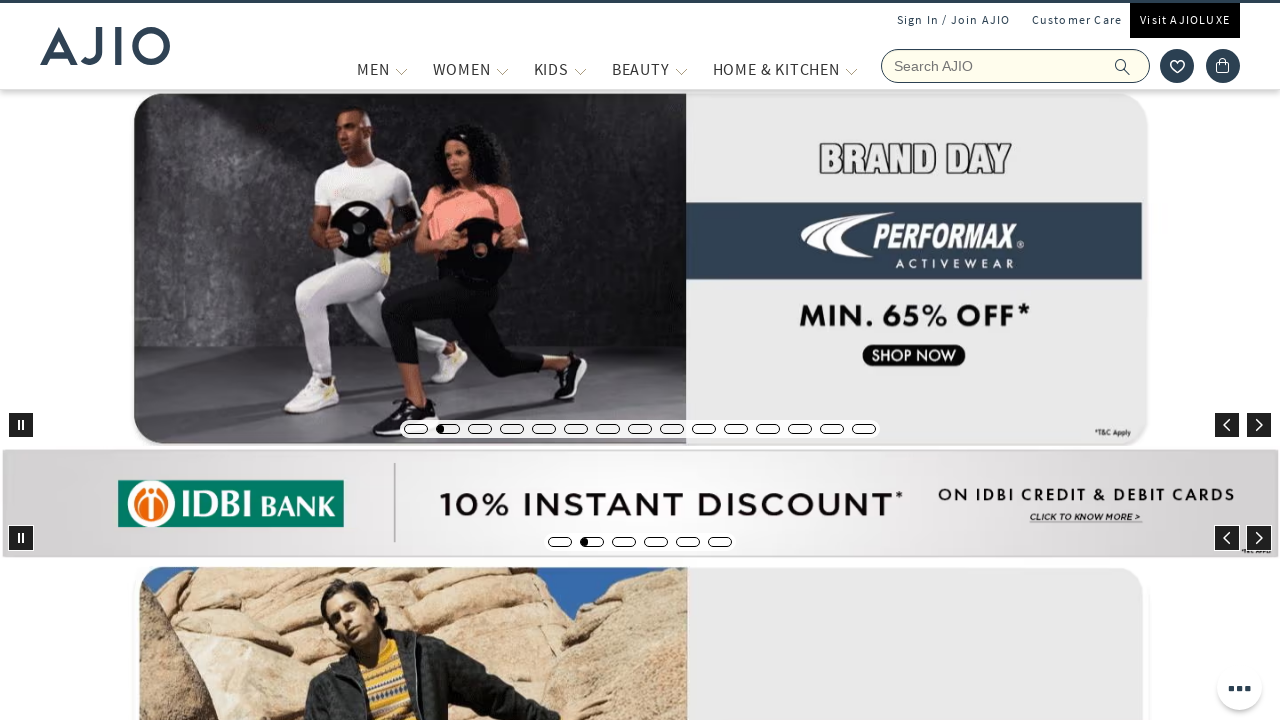